Tests handling of a simple alert that appears immediately after clicking a button

Starting URL: https://demoqa.com/alerts

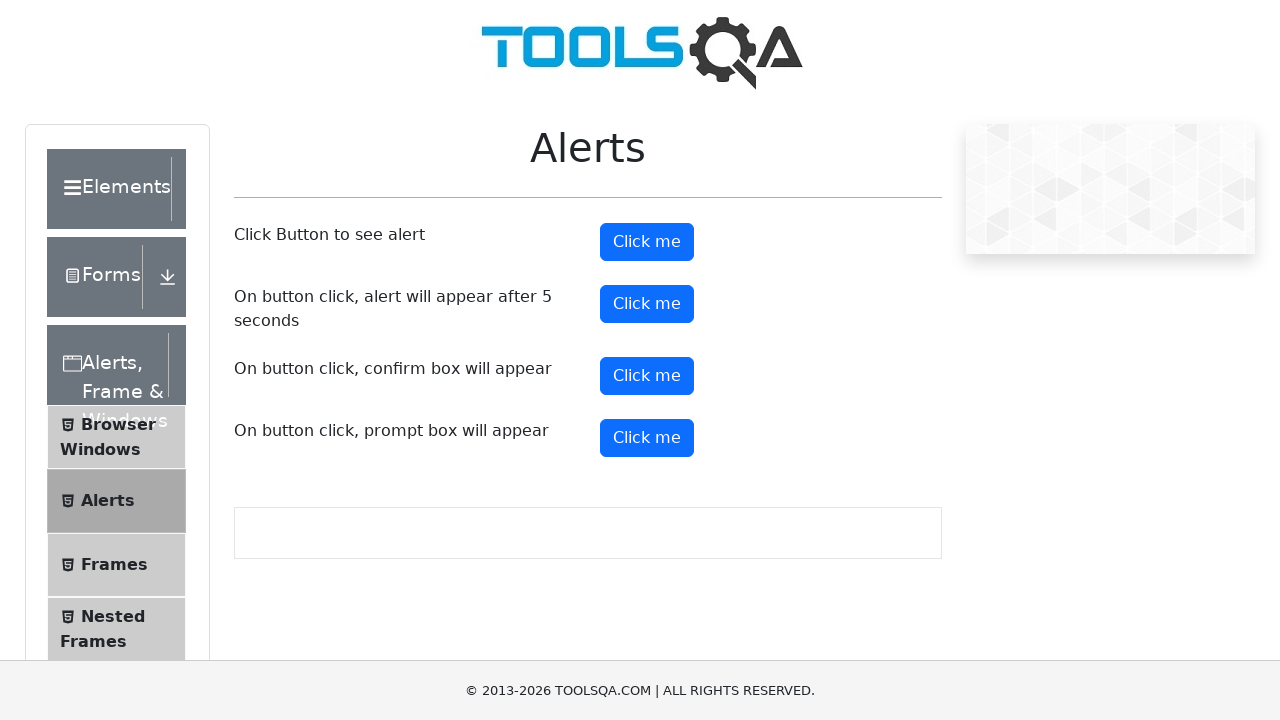

Clicked alert button to trigger simple alert at (647, 242) on #alertButton
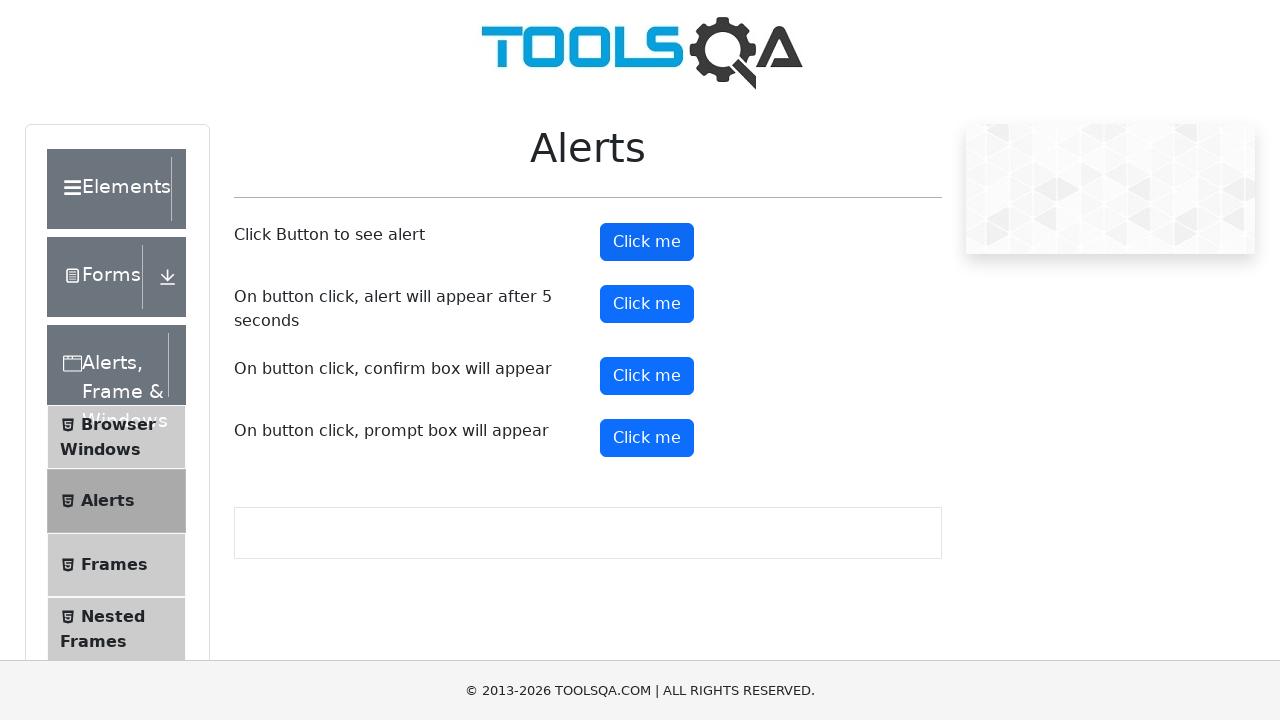

Set up dialog handler to accept the alert
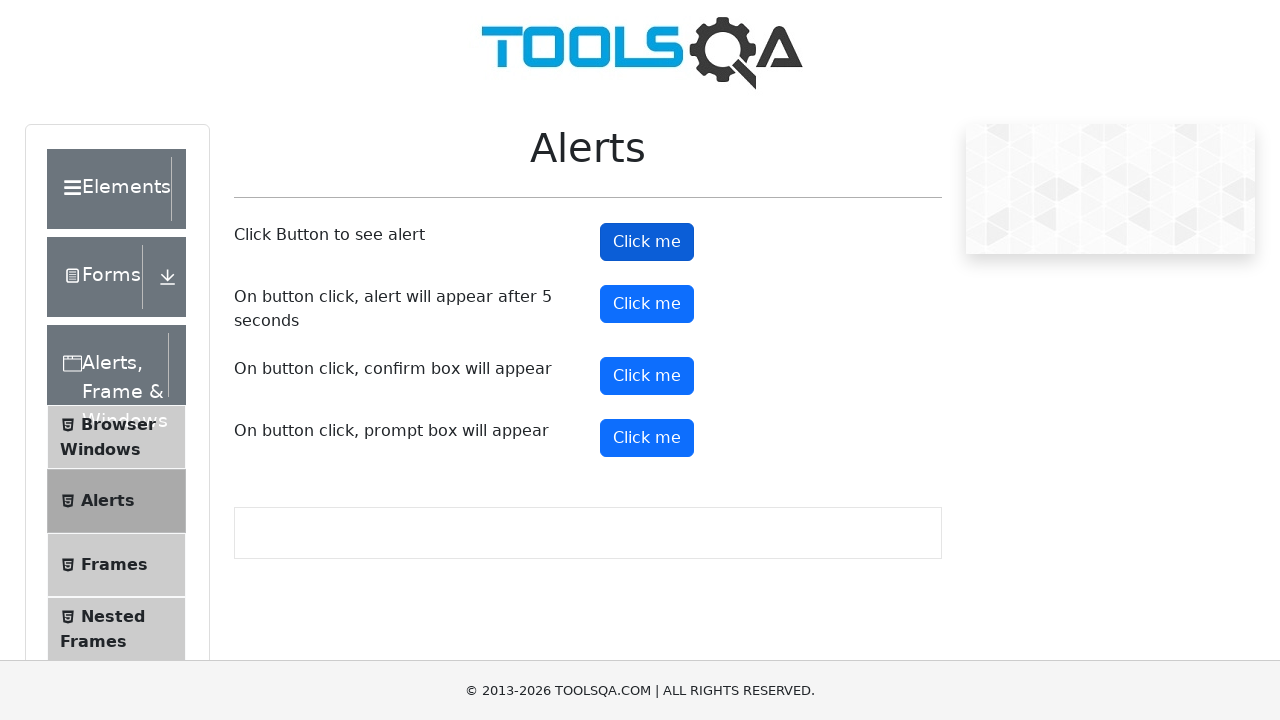

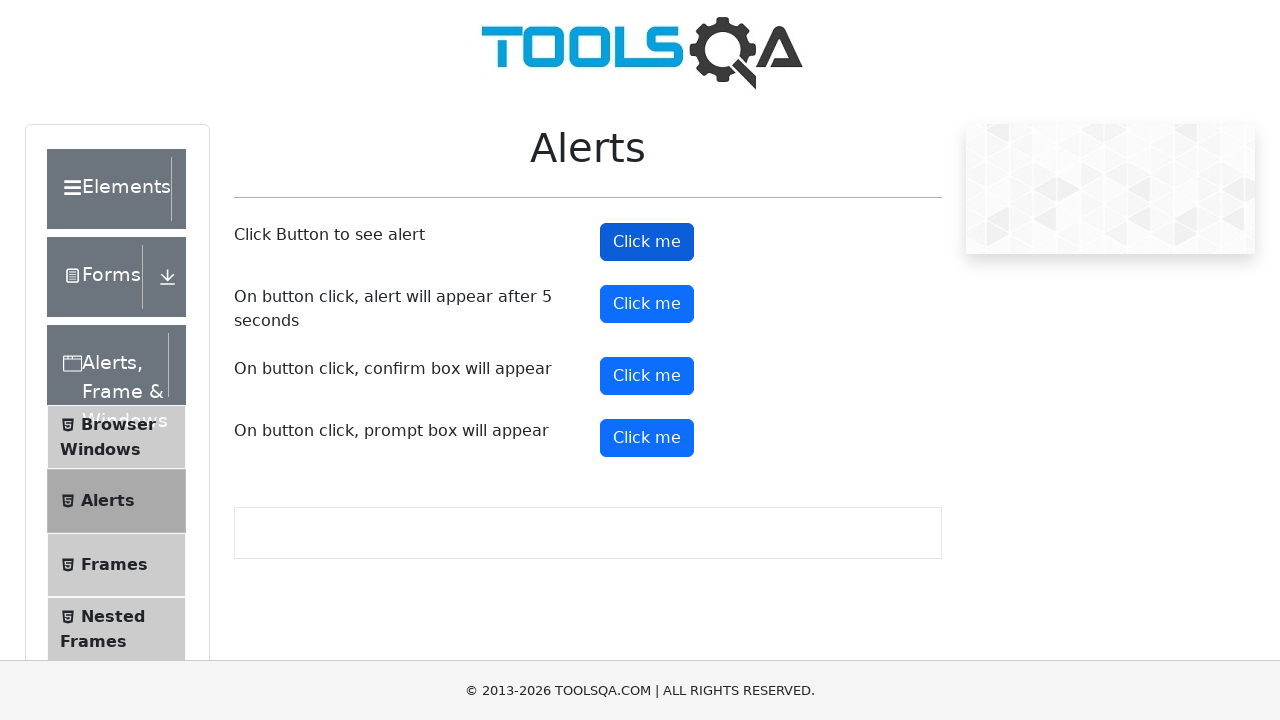